Launches a browser and navigates to Flipkart's homepage

Starting URL: https://www.flipkart.com/

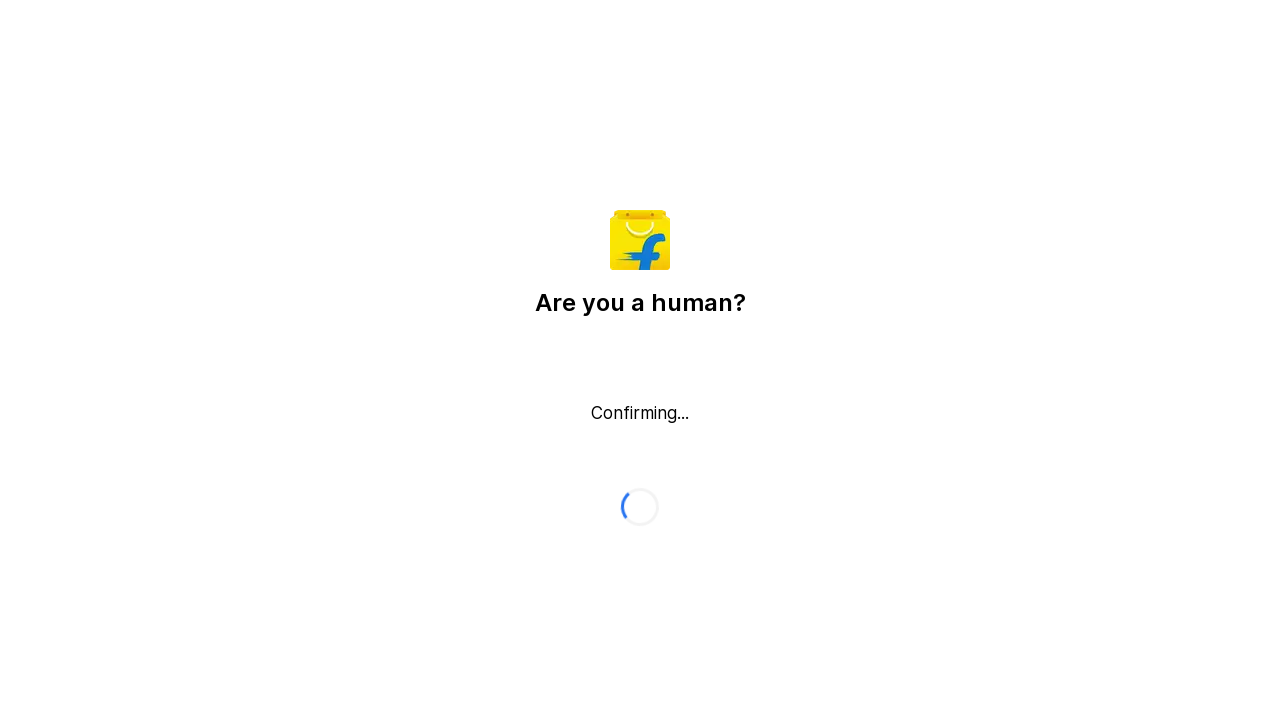

Page loaded to domcontentloaded state at Flipkart homepage
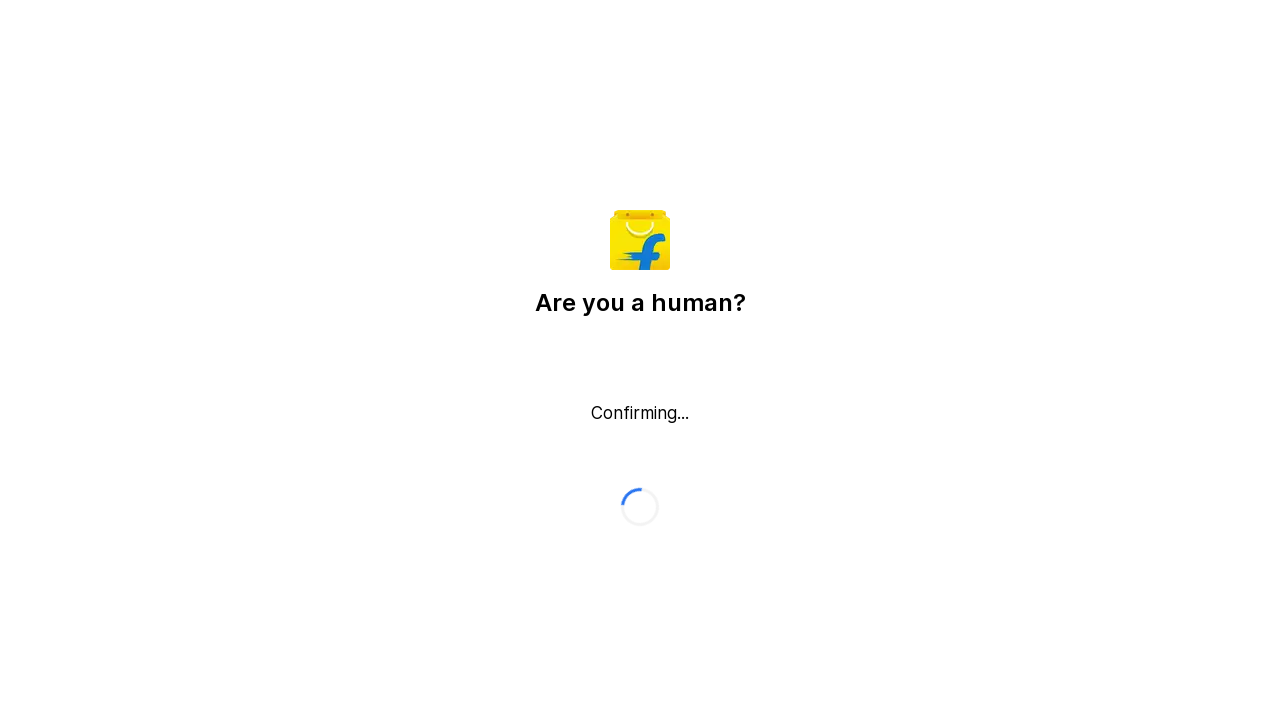

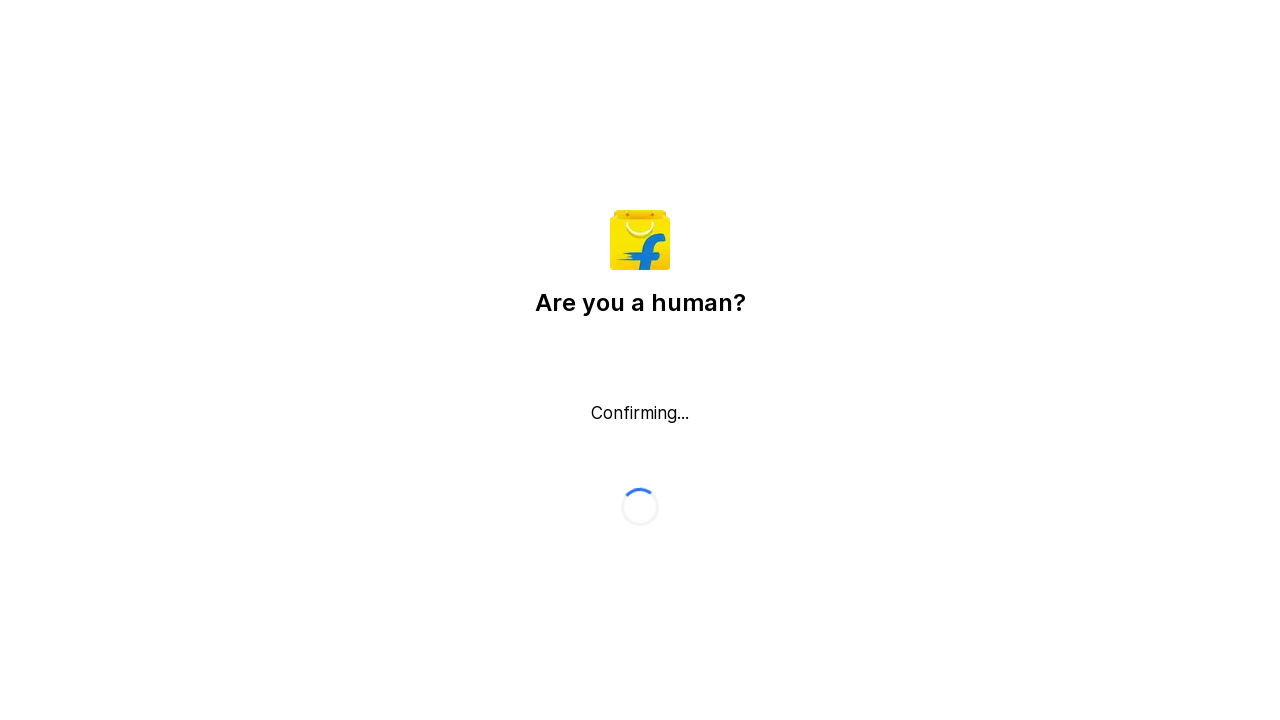